Tests form submission by clicking a partial link text, then filling out a form with personal information (first name, last name, city, country) and submitting it

Starting URL: http://suninjuly.github.io/find_link_text

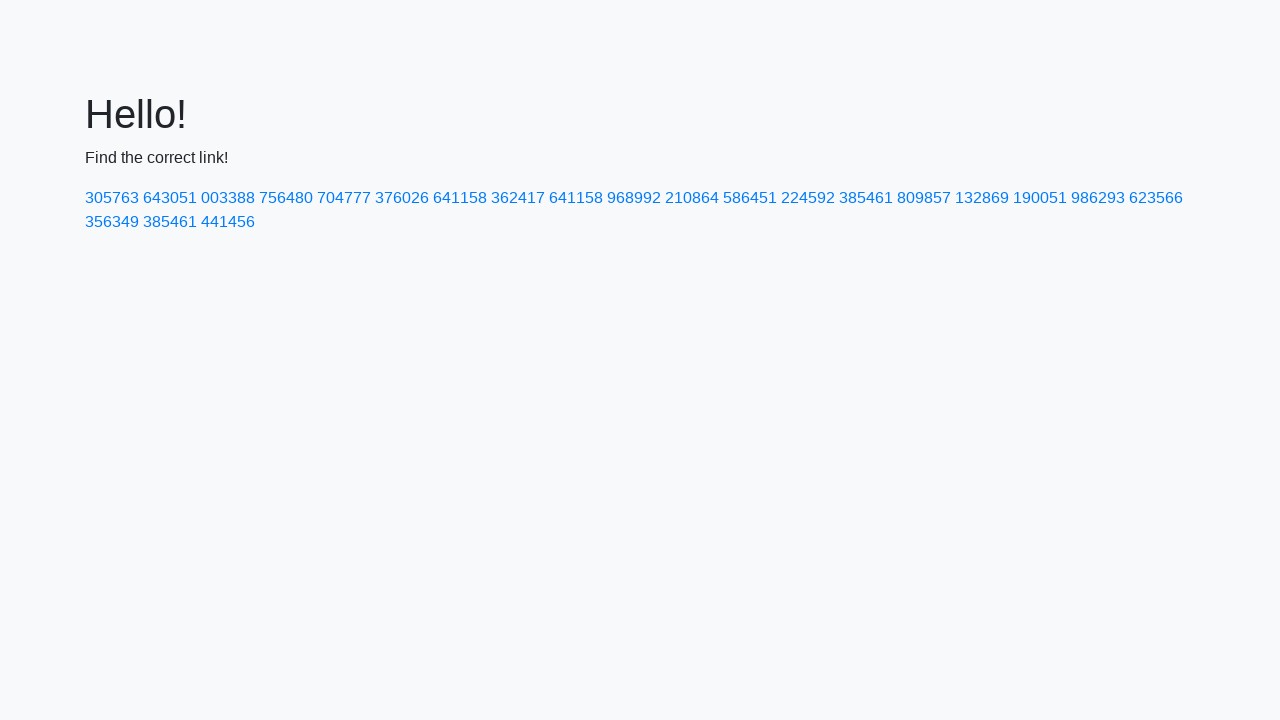

Clicked link with partial text '224592' at (808, 198) on a:text-matches('224592')
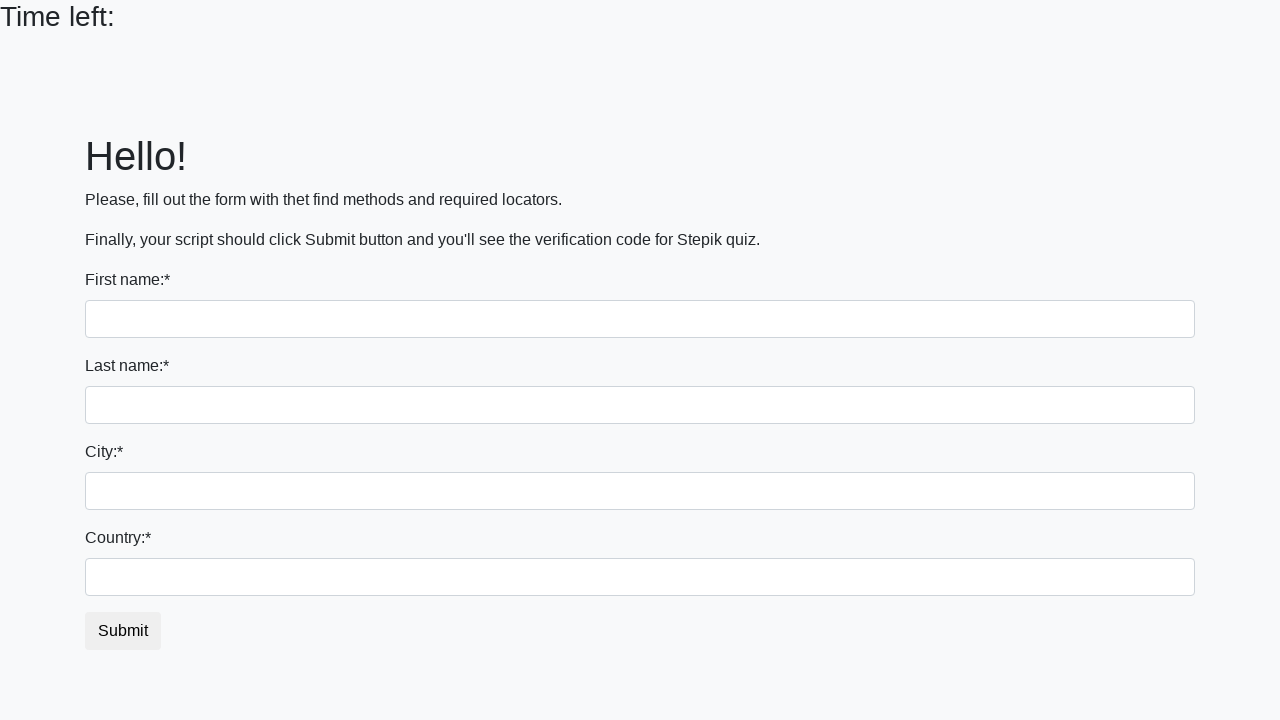

Filled first name field with 'Ivan' on input
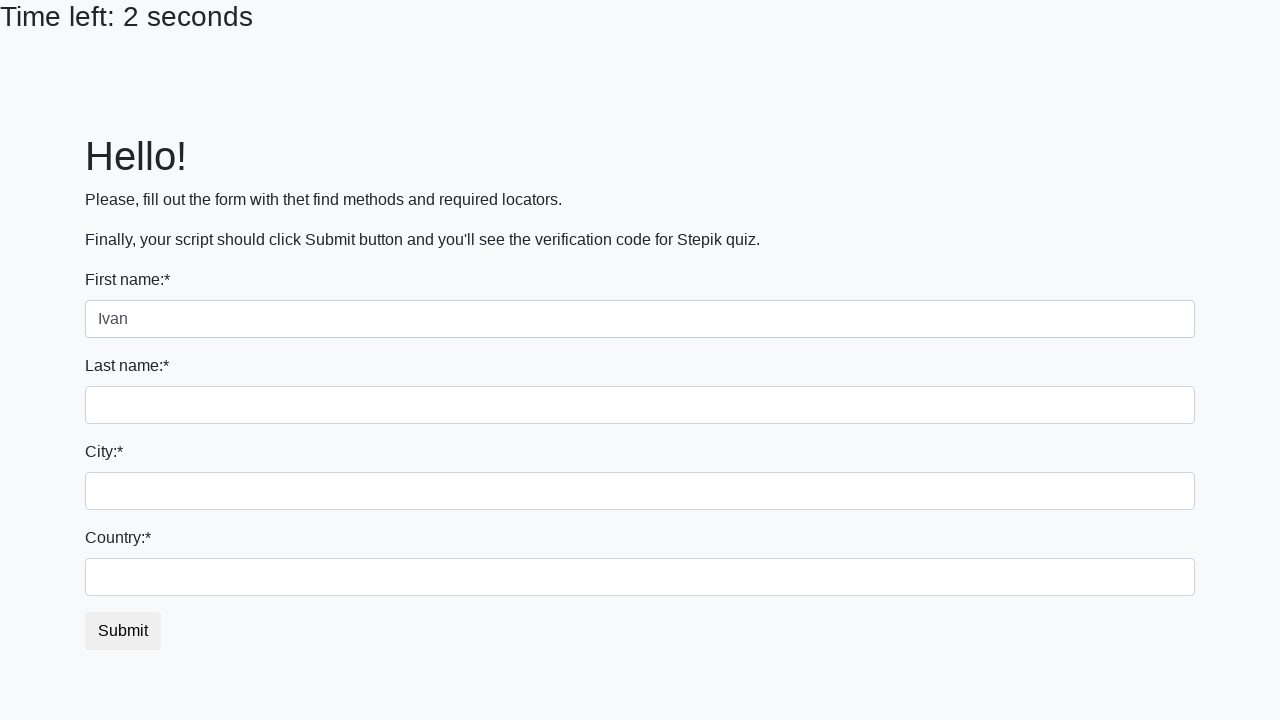

Filled last name field with 'Petrov' on input[name='last_name']
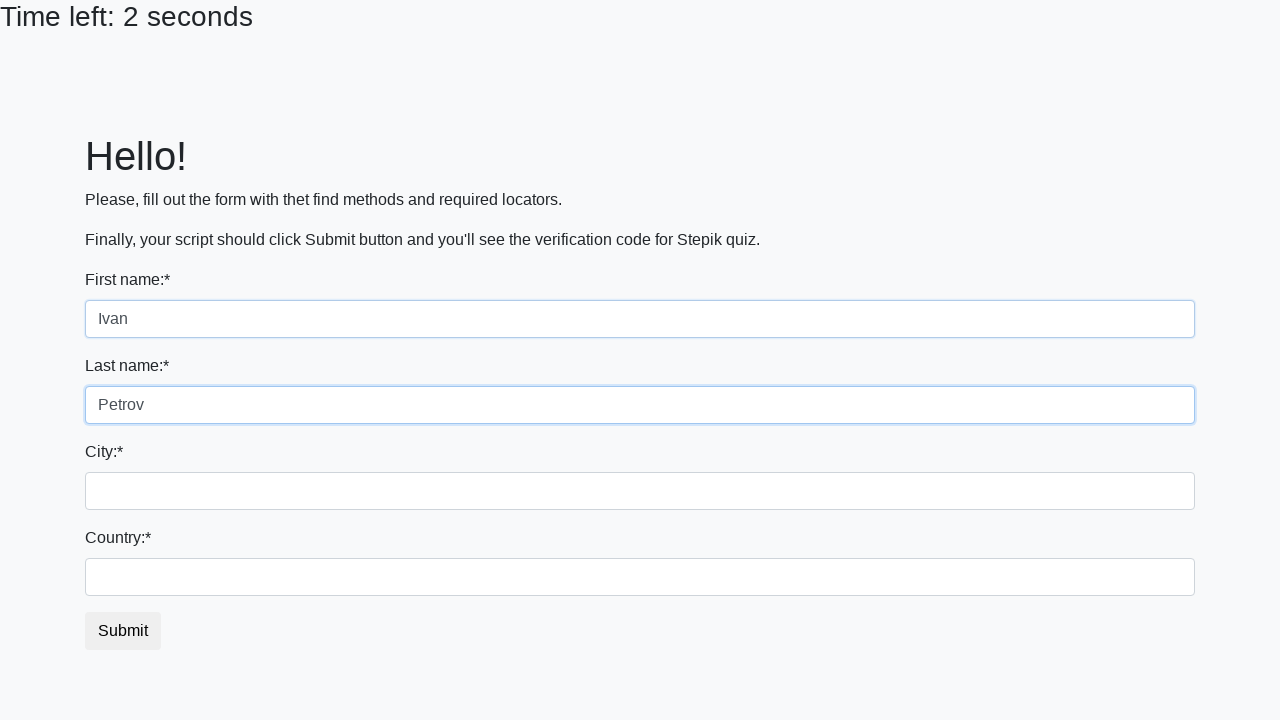

Filled city field with 'Smolensk' on .form-control.city
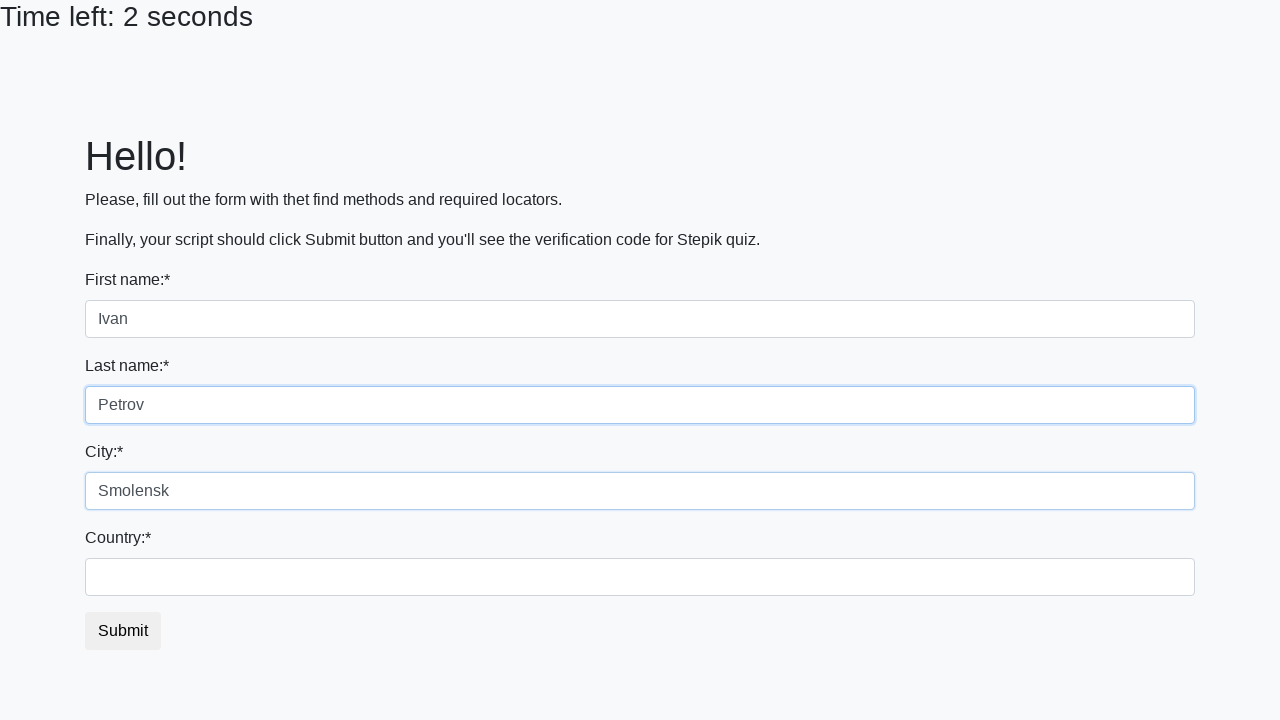

Filled country field with 'Russia' on #country
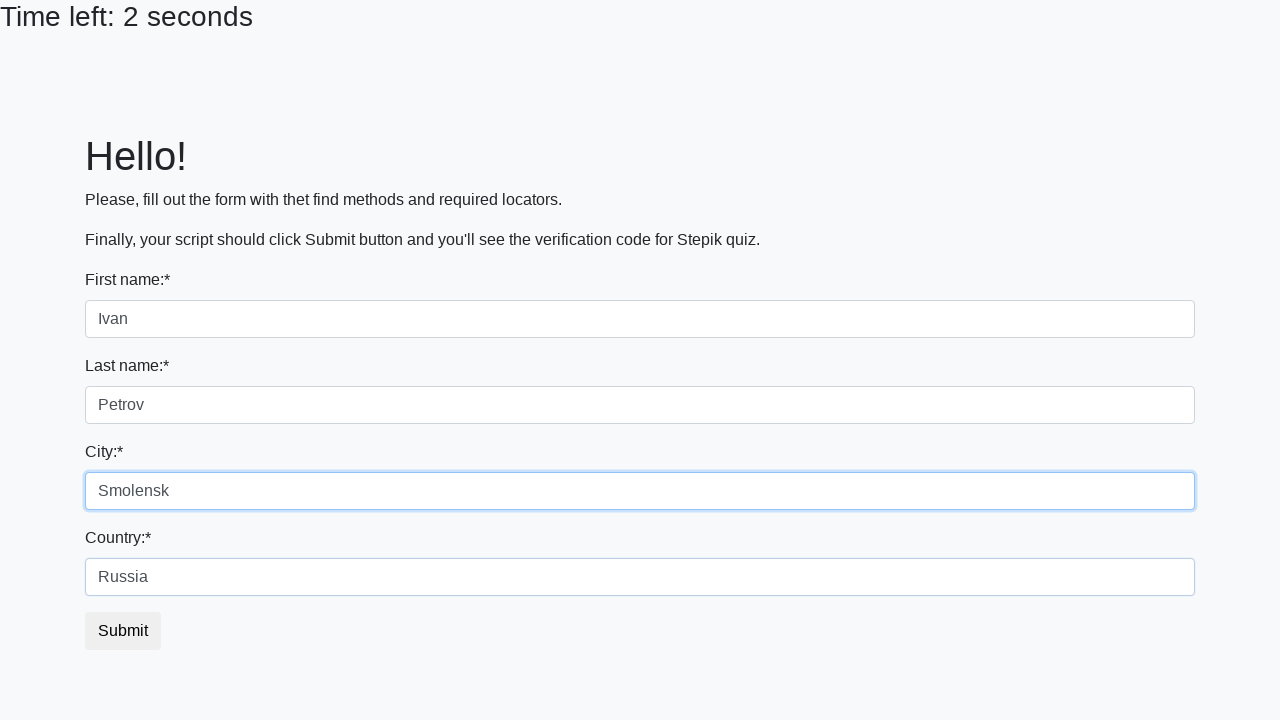

Clicked submit button to submit the form at (123, 631) on button.btn
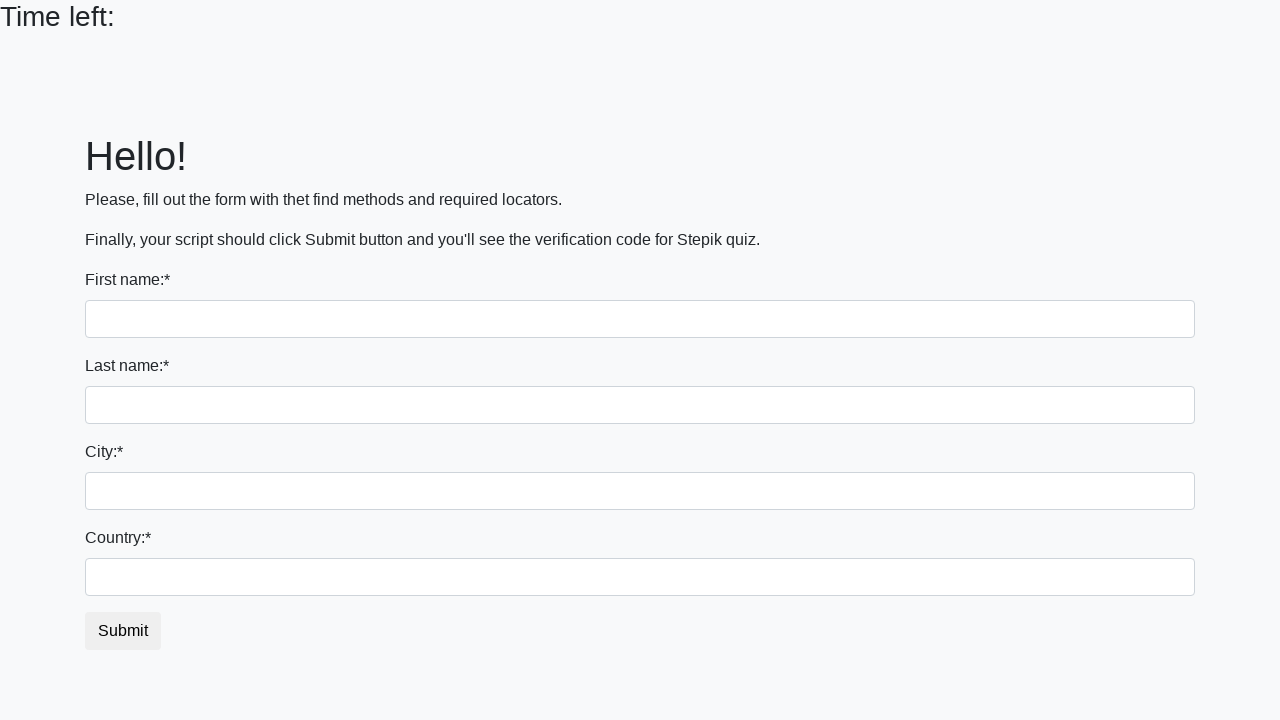

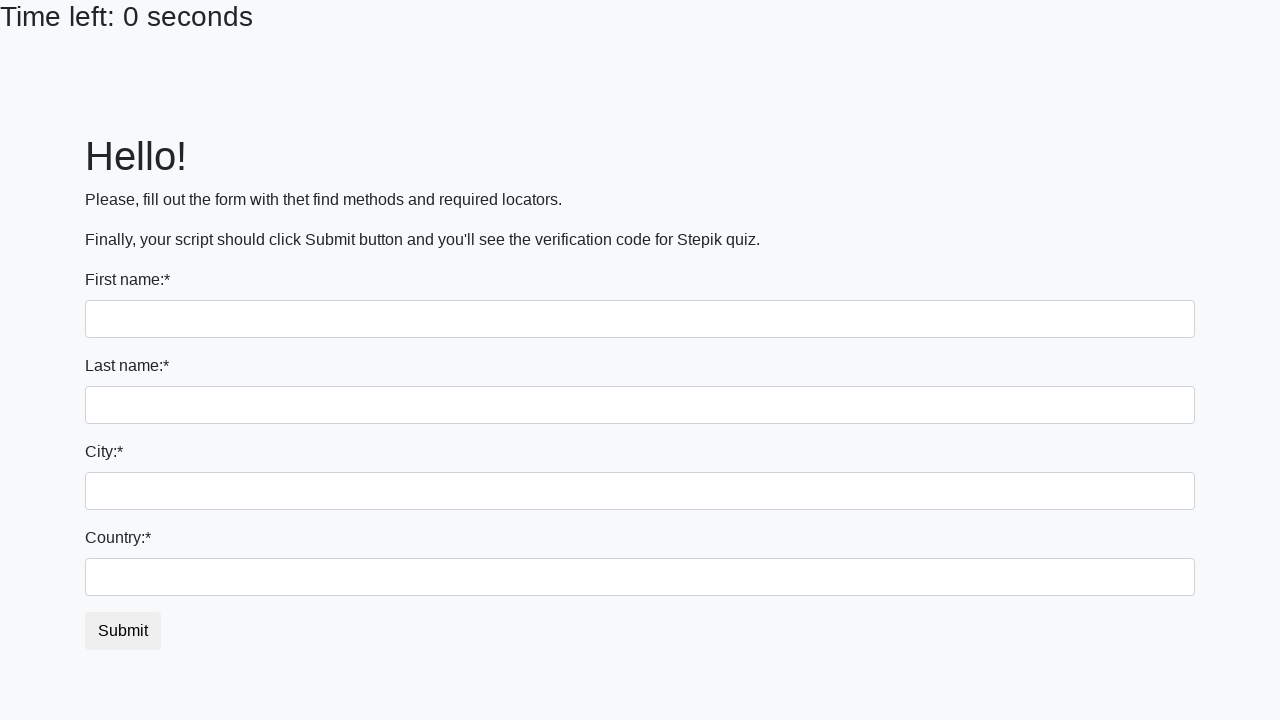